Tests filtering to display only completed todo items

Starting URL: https://demo.playwright.dev/todomvc

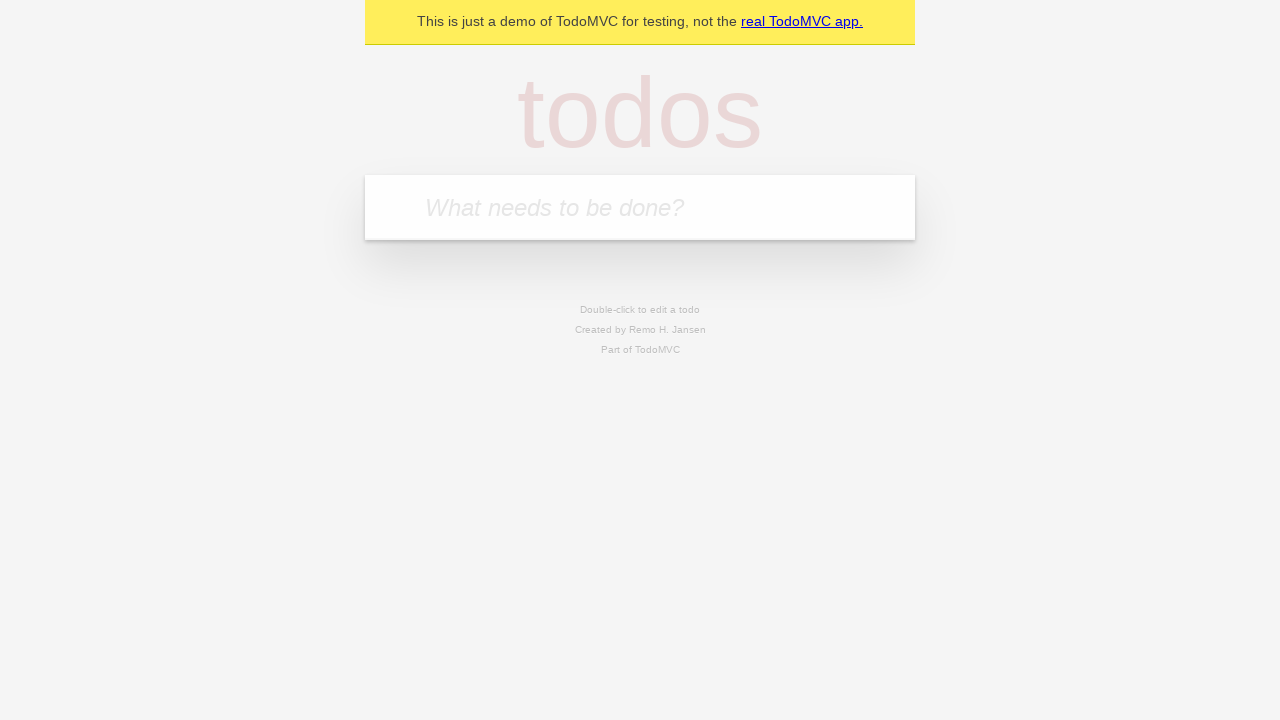

Filled todo input with 'buy some cheese' on internal:attr=[placeholder="What needs to be done?"i]
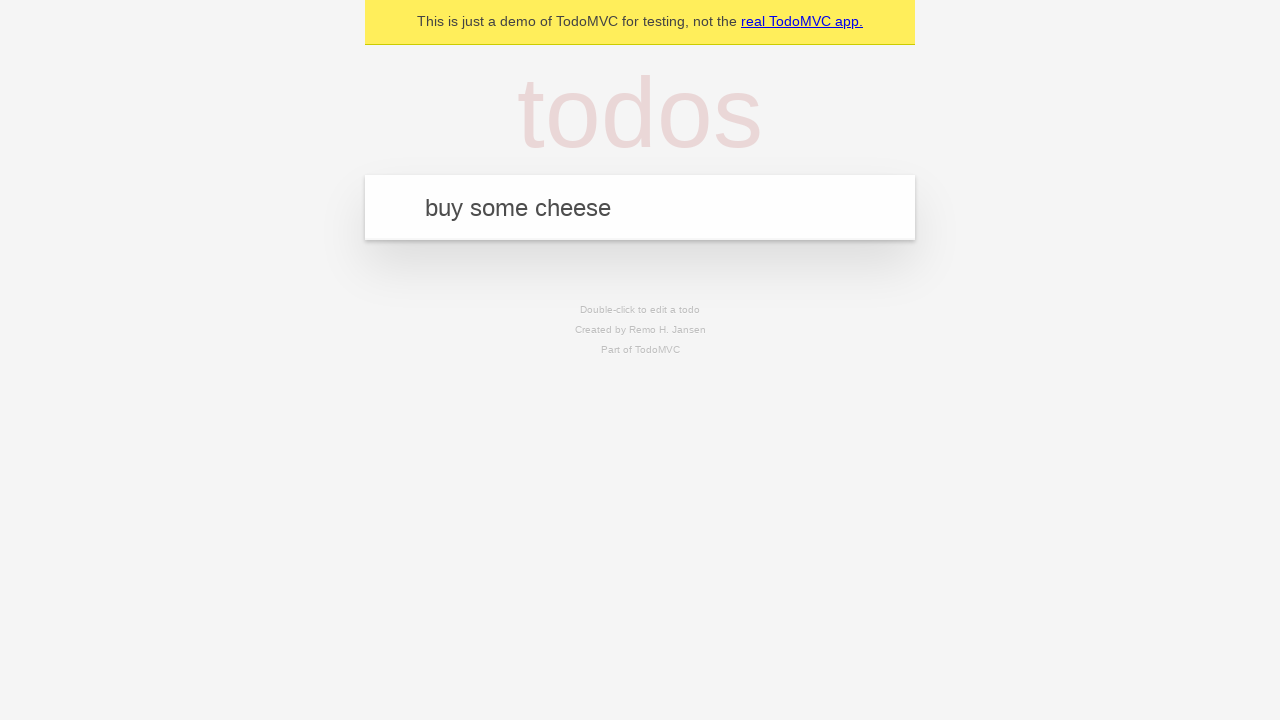

Pressed Enter to add first todo 'buy some cheese' on internal:attr=[placeholder="What needs to be done?"i]
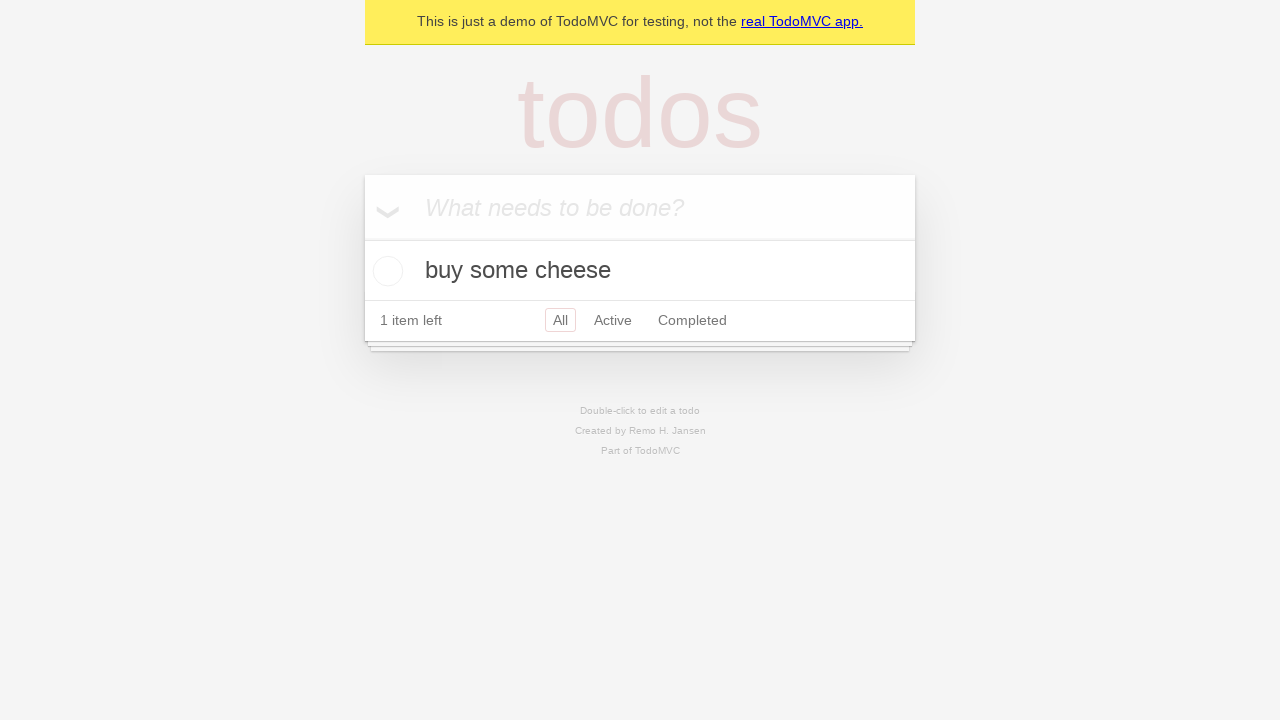

Filled todo input with 'feed the cat' on internal:attr=[placeholder="What needs to be done?"i]
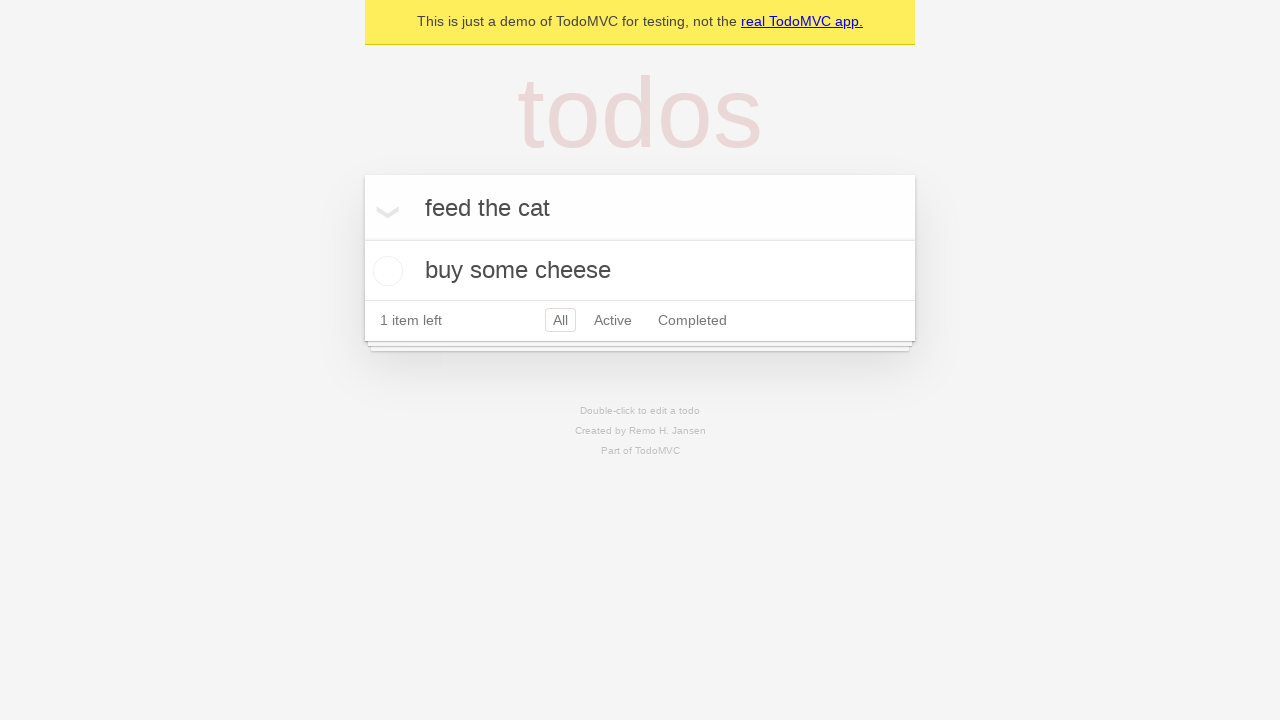

Pressed Enter to add second todo 'feed the cat' on internal:attr=[placeholder="What needs to be done?"i]
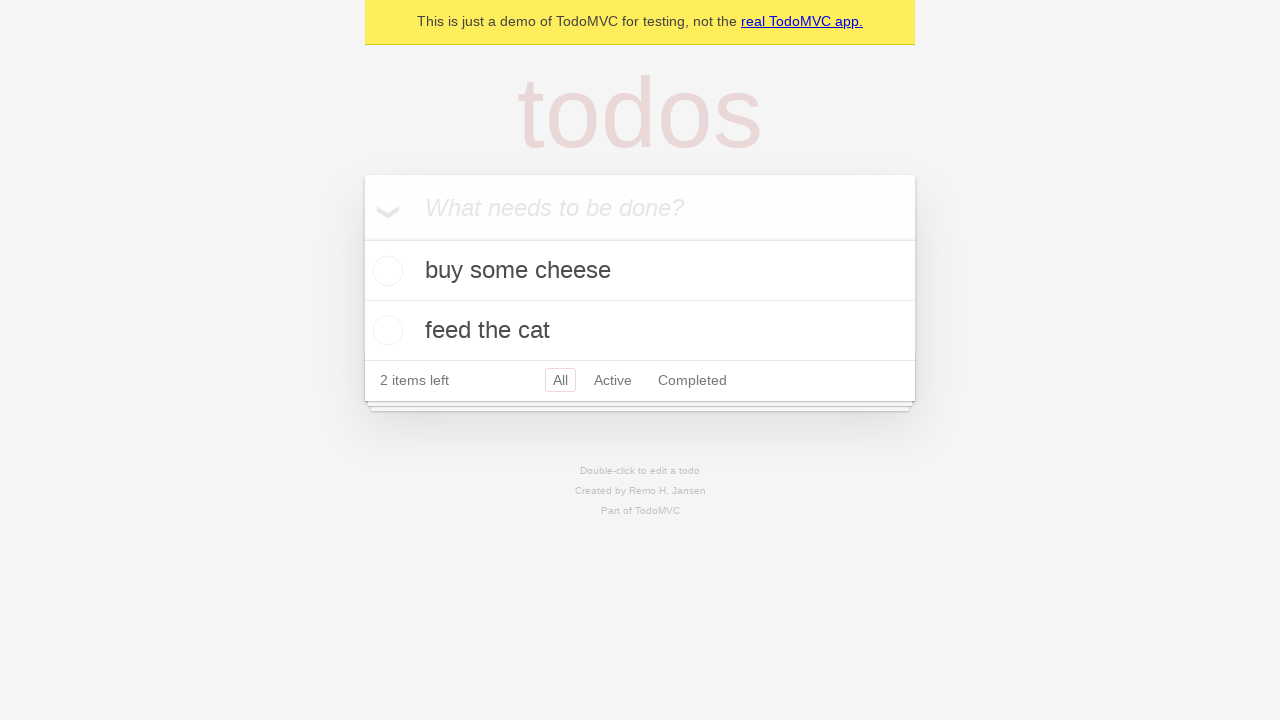

Filled todo input with 'book a doctors appointment' on internal:attr=[placeholder="What needs to be done?"i]
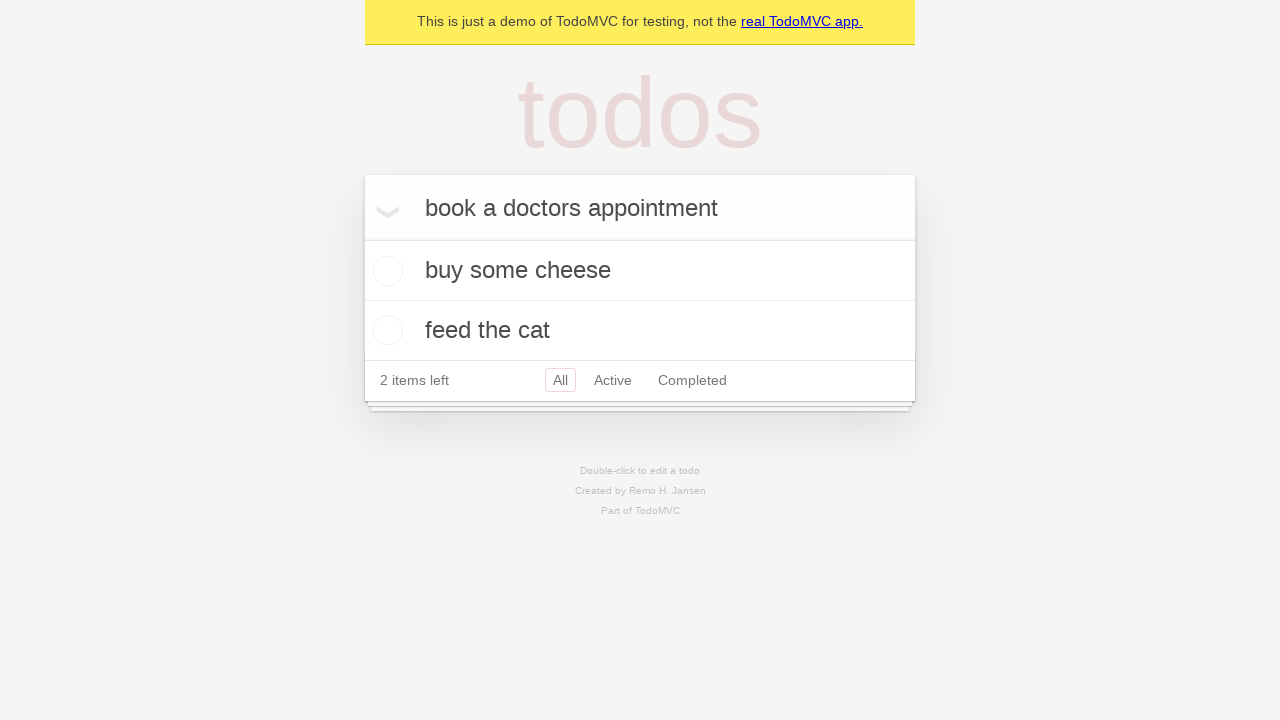

Pressed Enter to add third todo 'book a doctors appointment' on internal:attr=[placeholder="What needs to be done?"i]
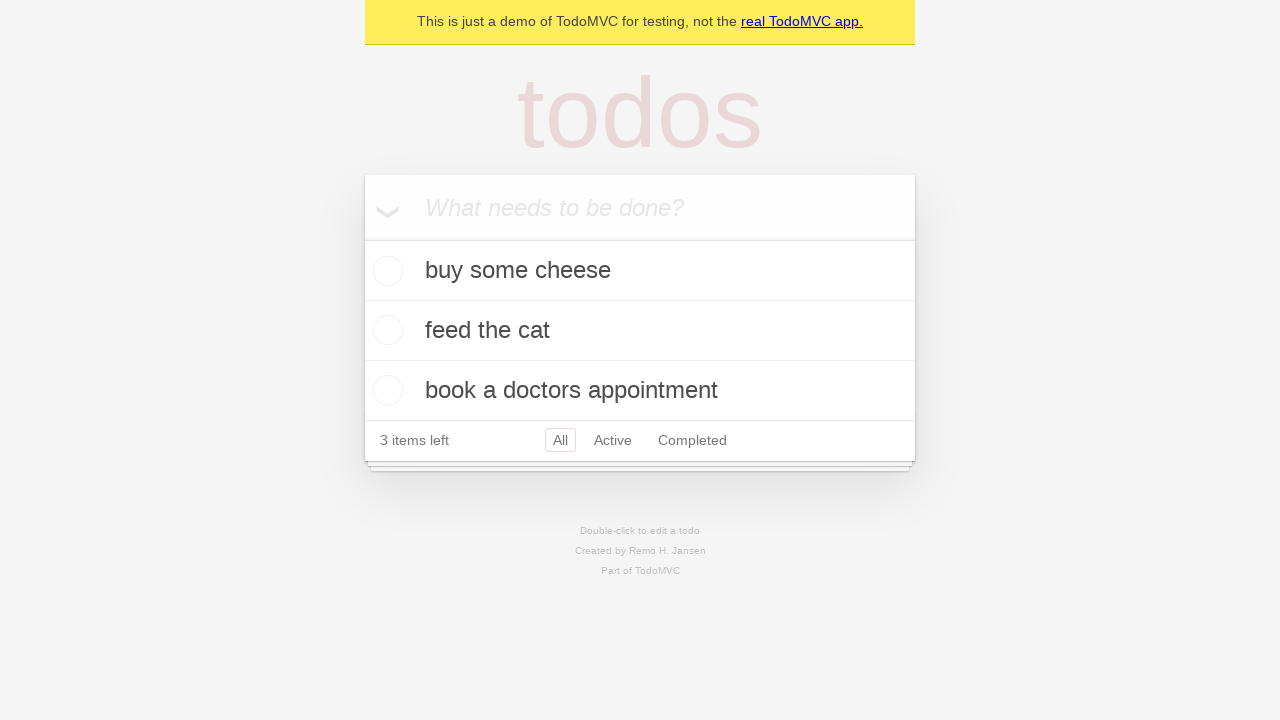

Checked the second todo item 'feed the cat' as completed at (385, 330) on internal:testid=[data-testid="todo-item"s] >> nth=1 >> internal:role=checkbox
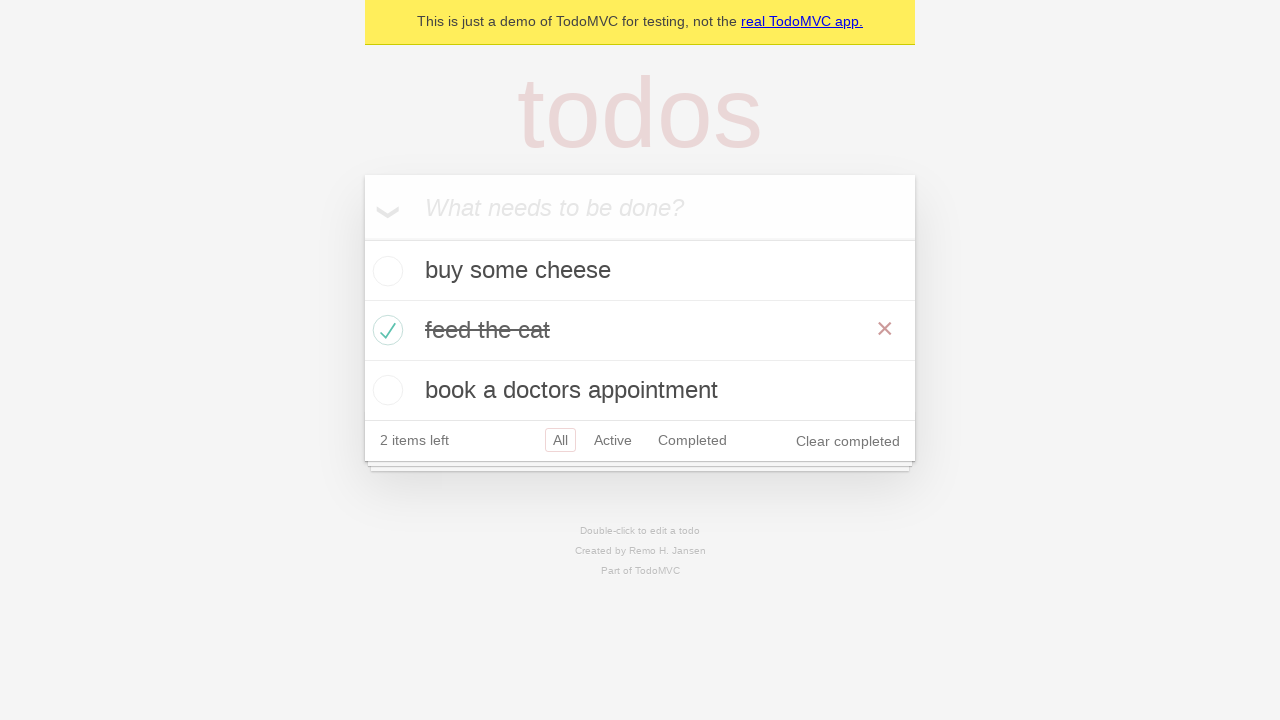

Clicked the Completed filter link to display only completed items at (692, 440) on internal:role=link[name="Completed"i]
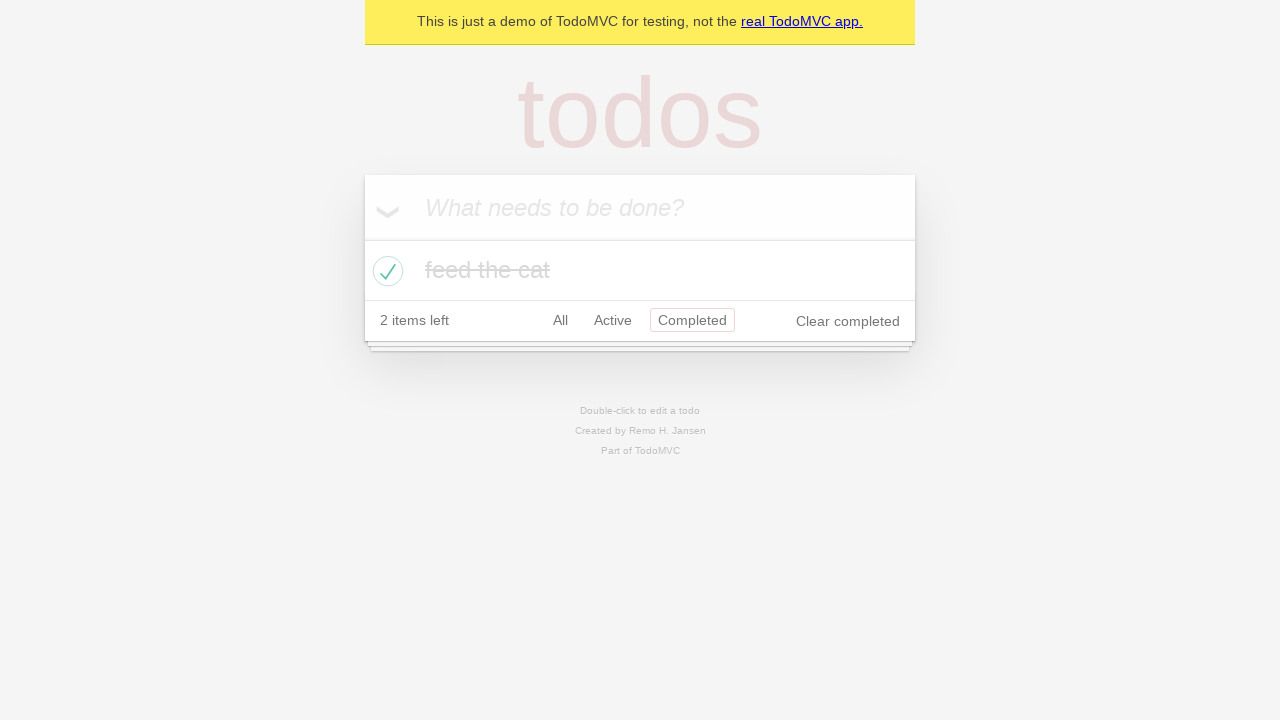

Verified that only 1 completed todo item is displayed
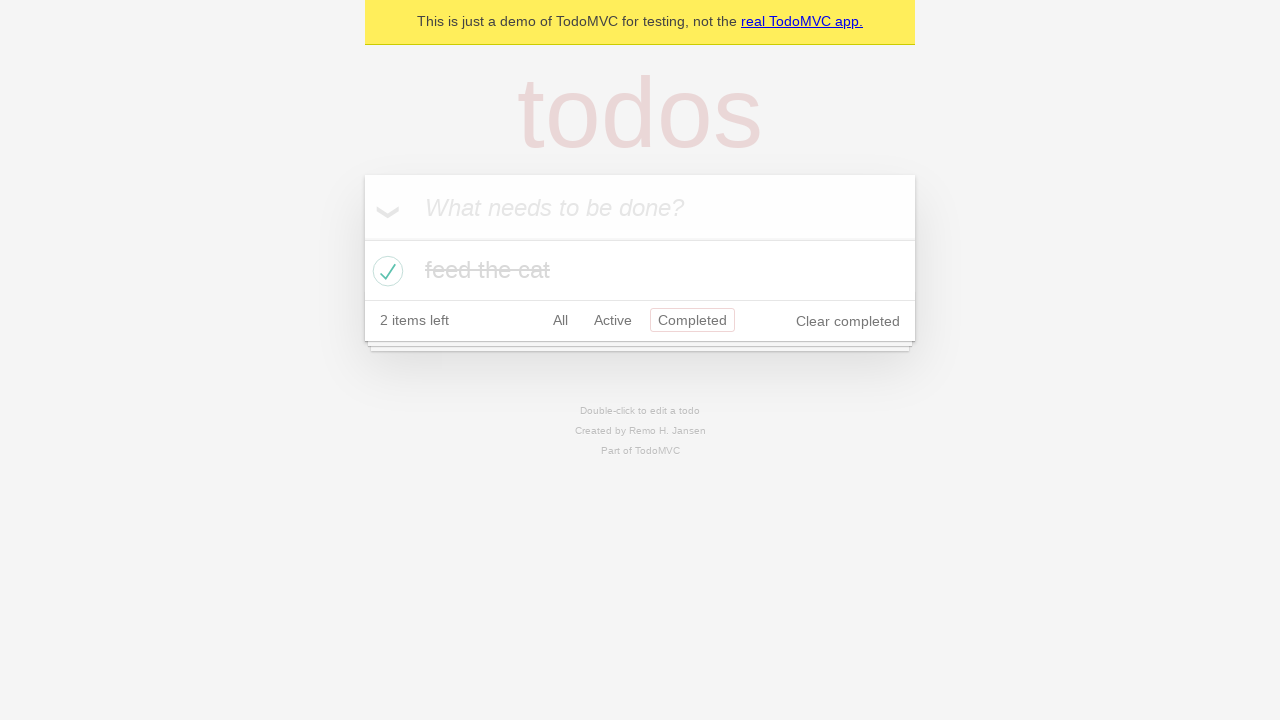

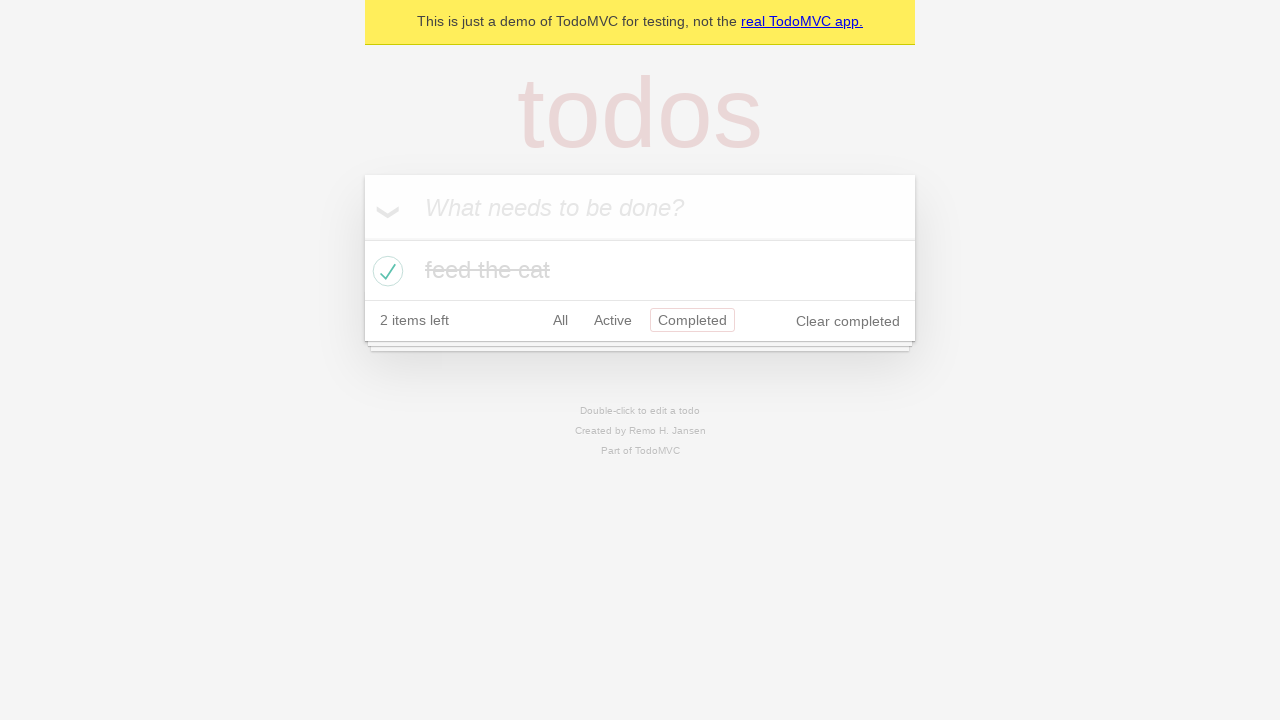